Tests drag-and-drop mouse action by dragging element 'box A' onto 'box B'

Starting URL: https://crossbrowsertesting.github.io/drag-and-drop

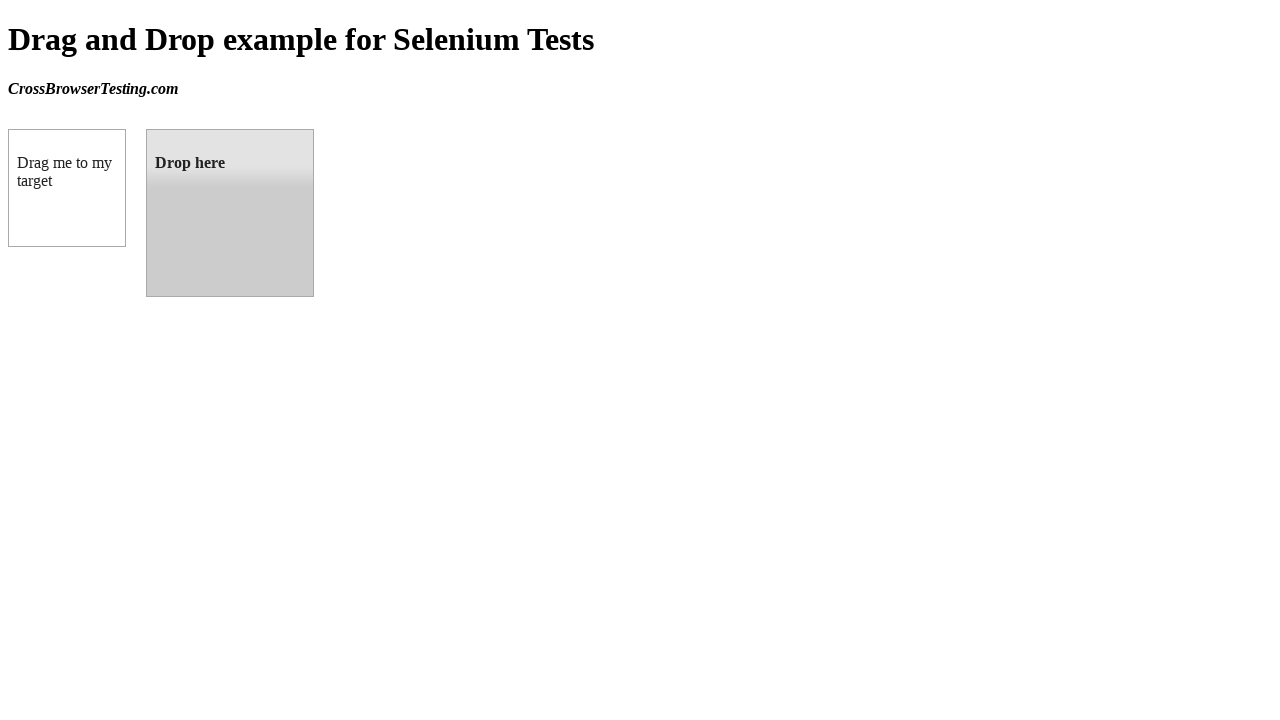

Navigated to drag-and-drop test page
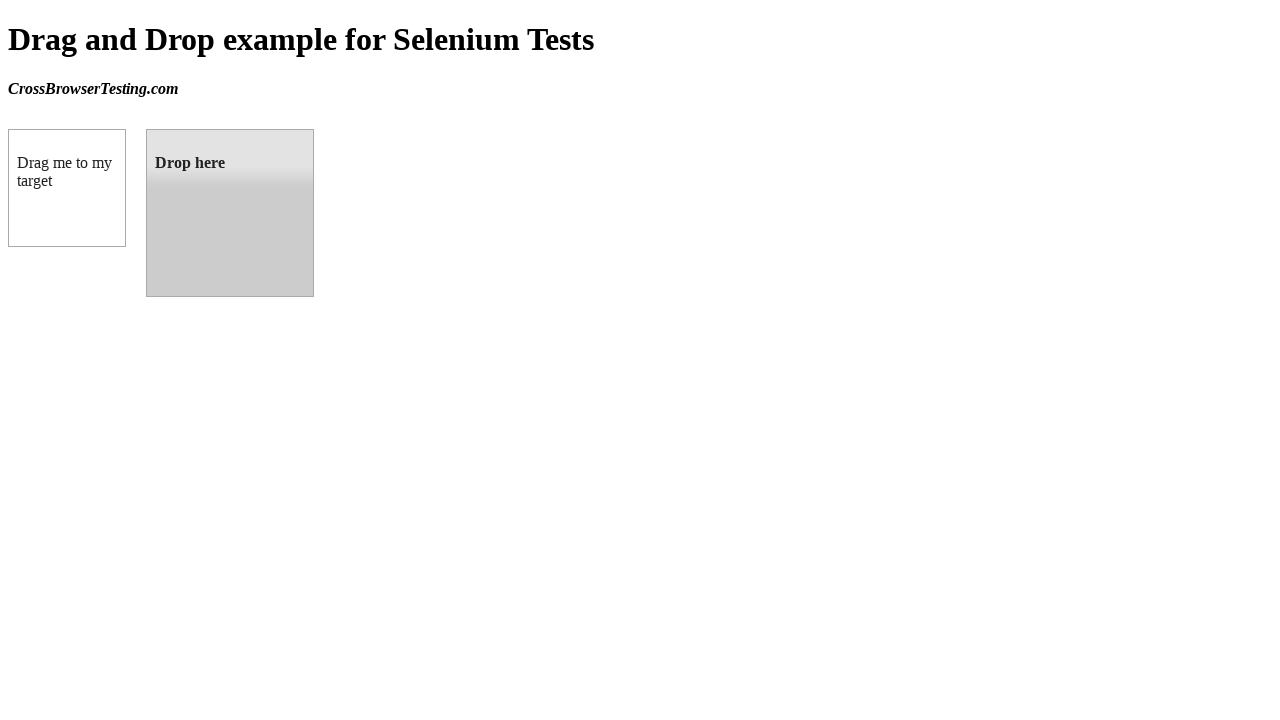

Located box A (draggable element)
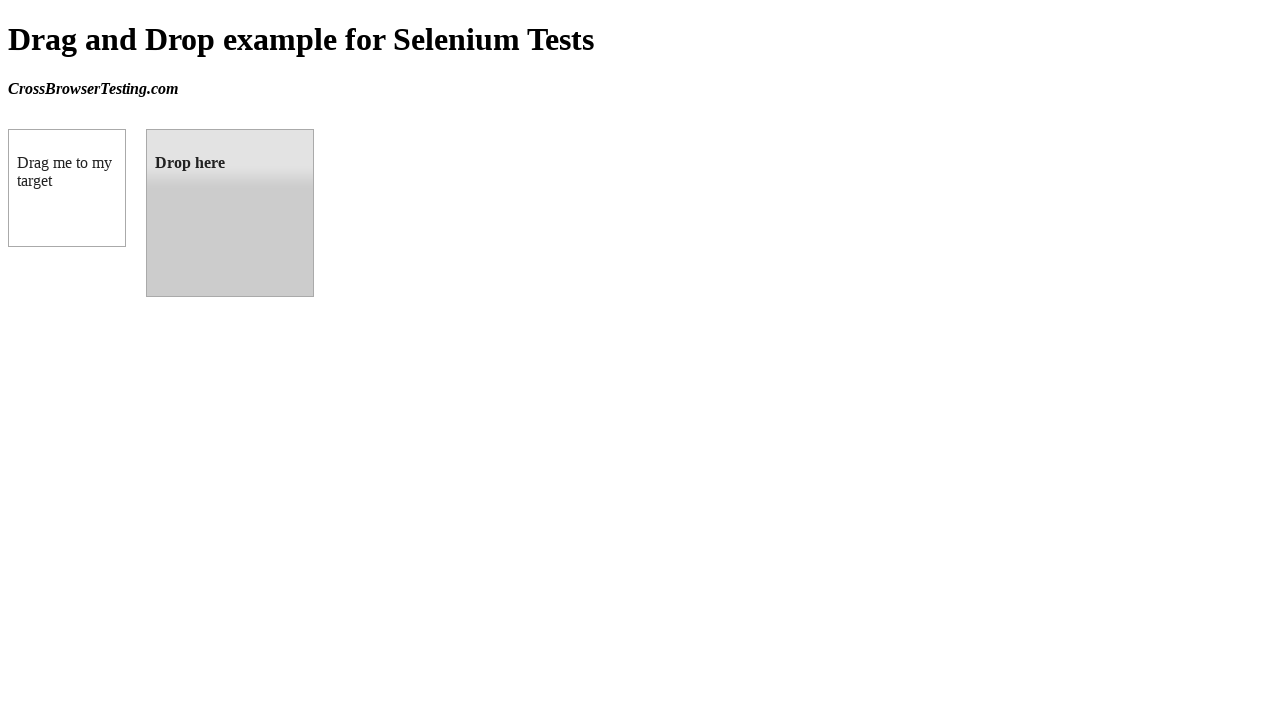

Located box B (droppable element)
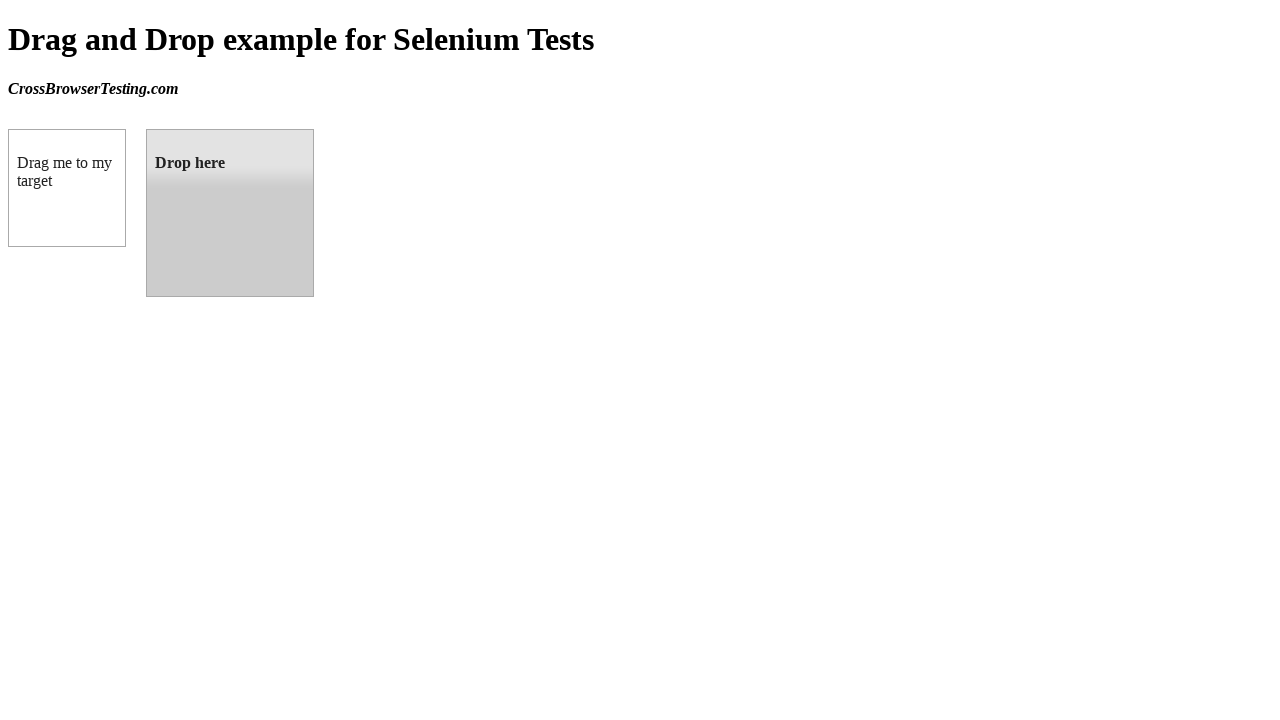

Dragged box A onto box B at (230, 213)
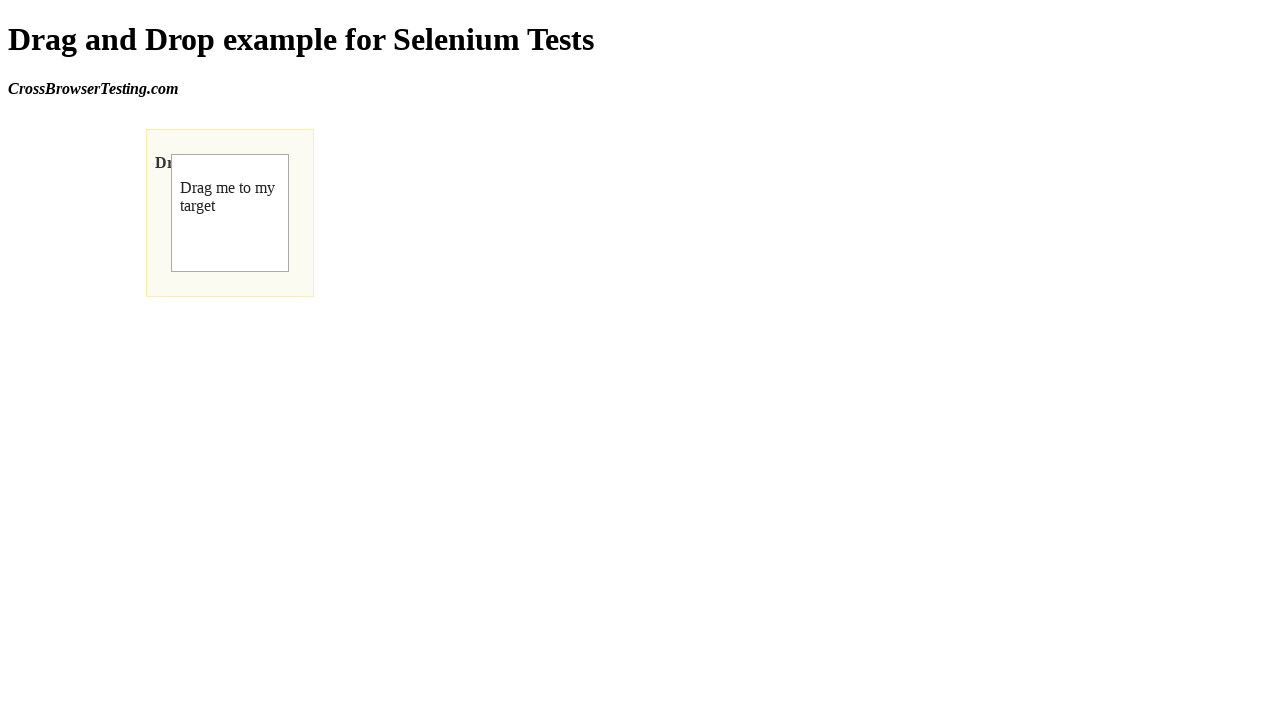

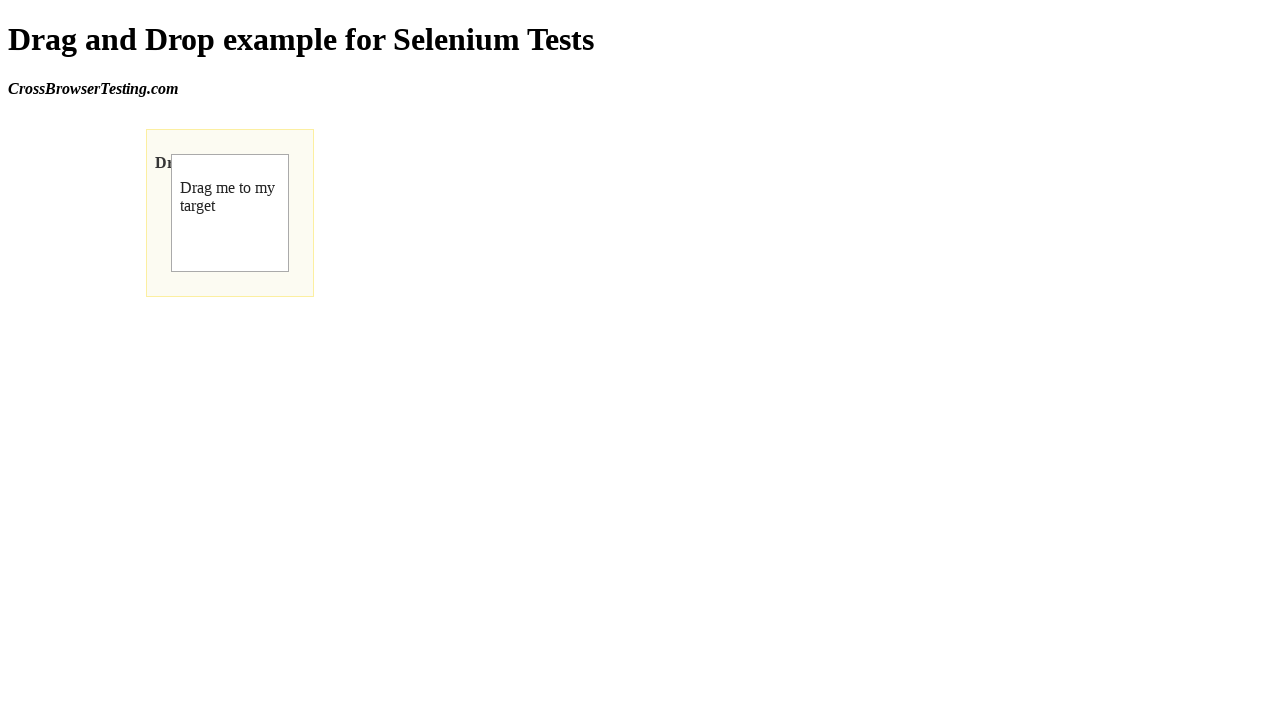